Tests dynamic loading by clicking Start, waiting for loading icon to disappear, and verifying "Hello World!" text

Starting URL: http://the-internet.herokuapp.com/dynamic_loading/2

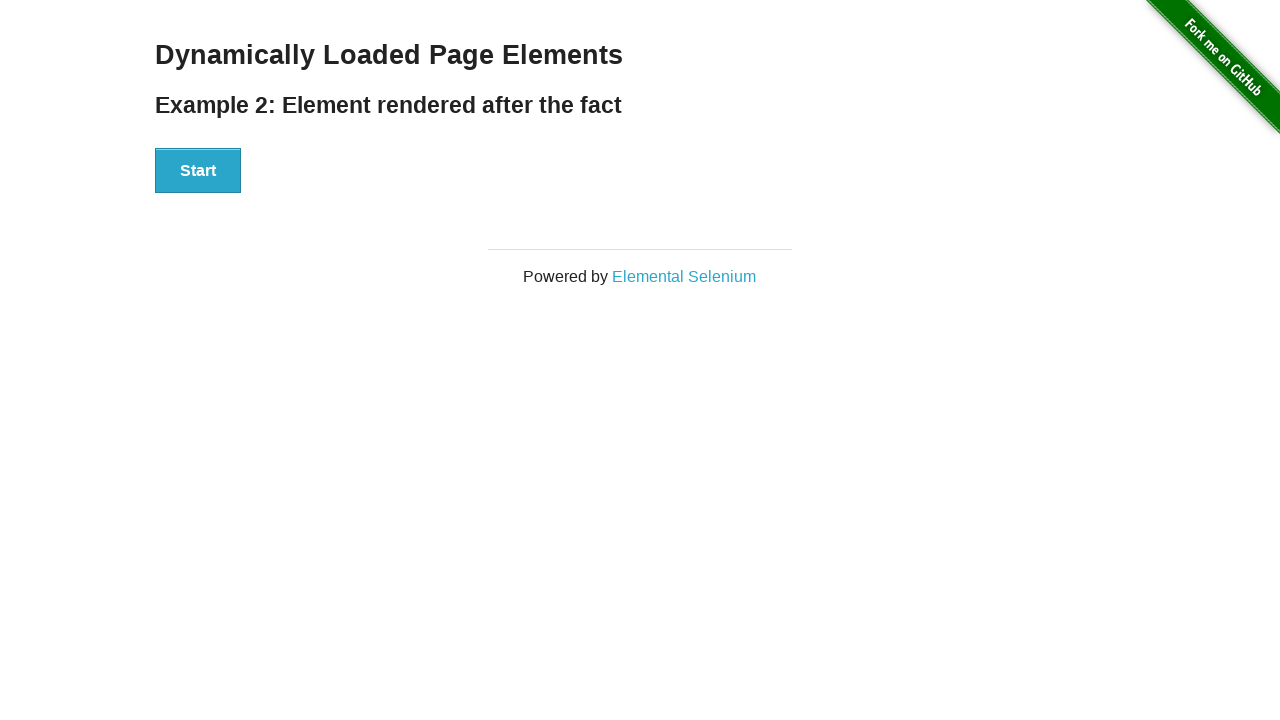

Clicked the 'Start' button to initiate dynamic loading at (198, 171) on xpath=//button[text()='Start']
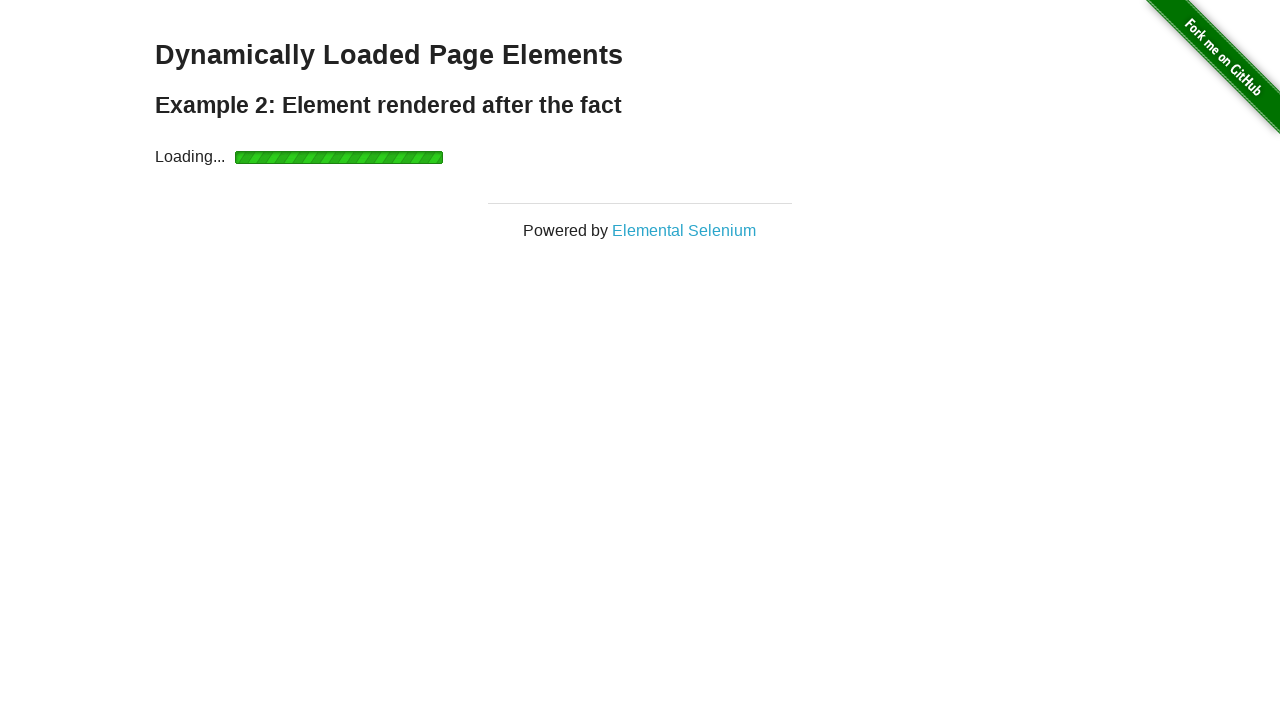

Loading icon disappeared after waiting
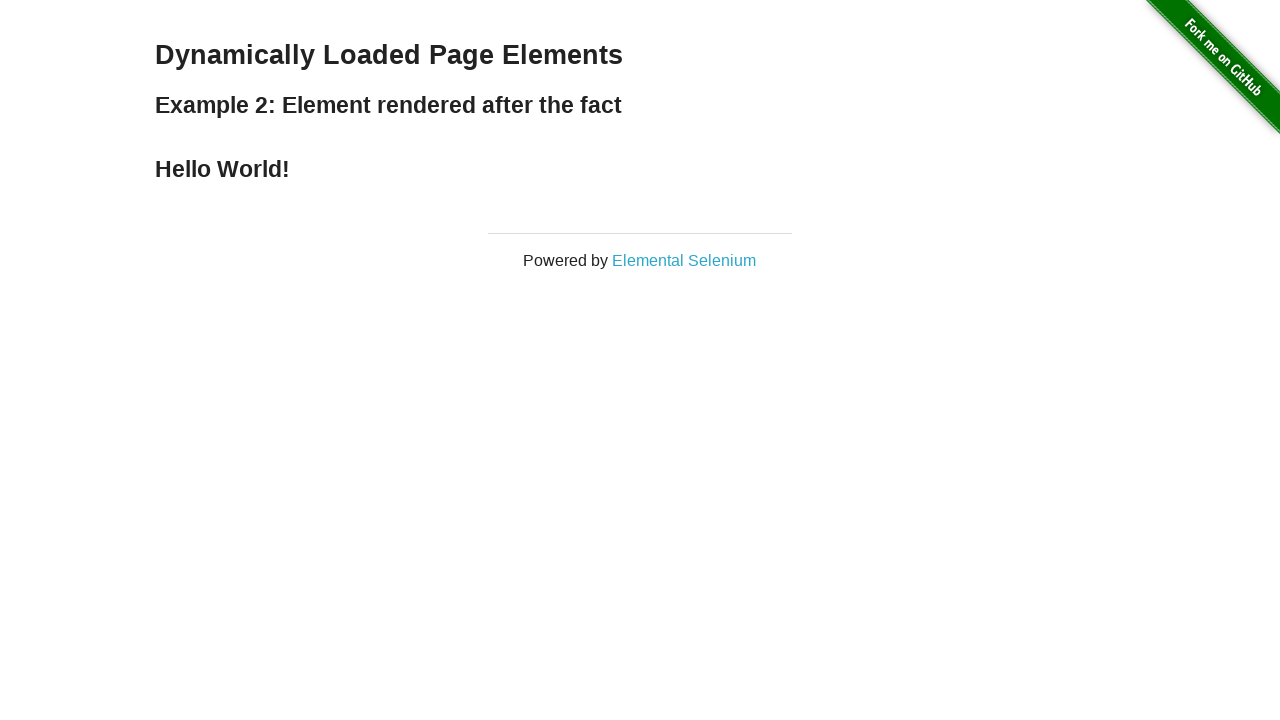

Verified 'Hello World!' text is visible after loading completed
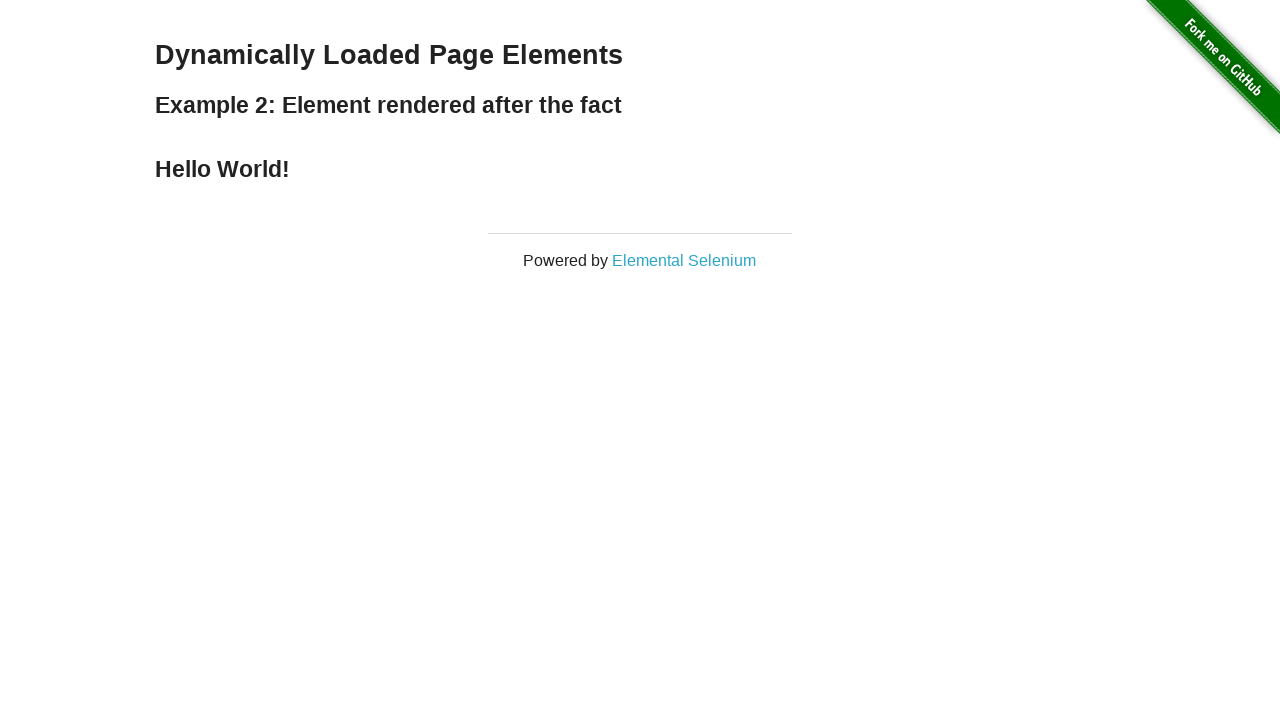

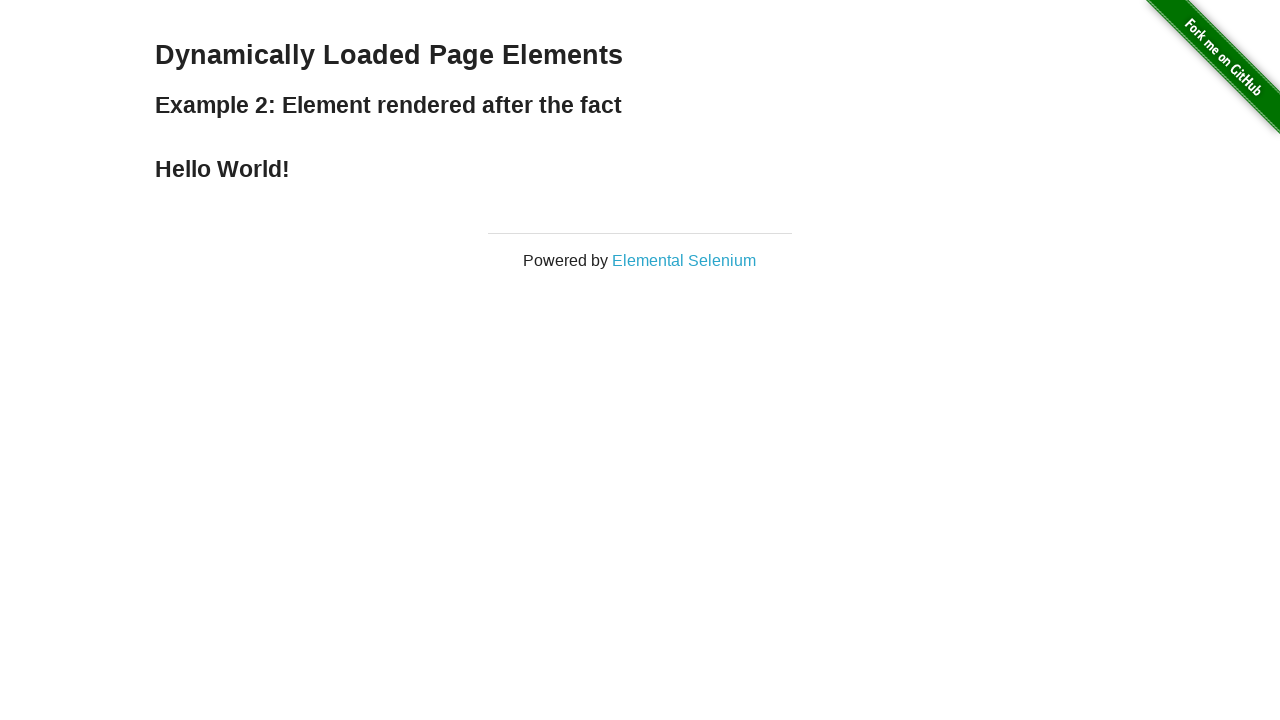